Tests keyboard key press functionality by sending space and tab keys to elements and verifying the displayed result text confirms which key was pressed.

Starting URL: http://the-internet.herokuapp.com/key_presses

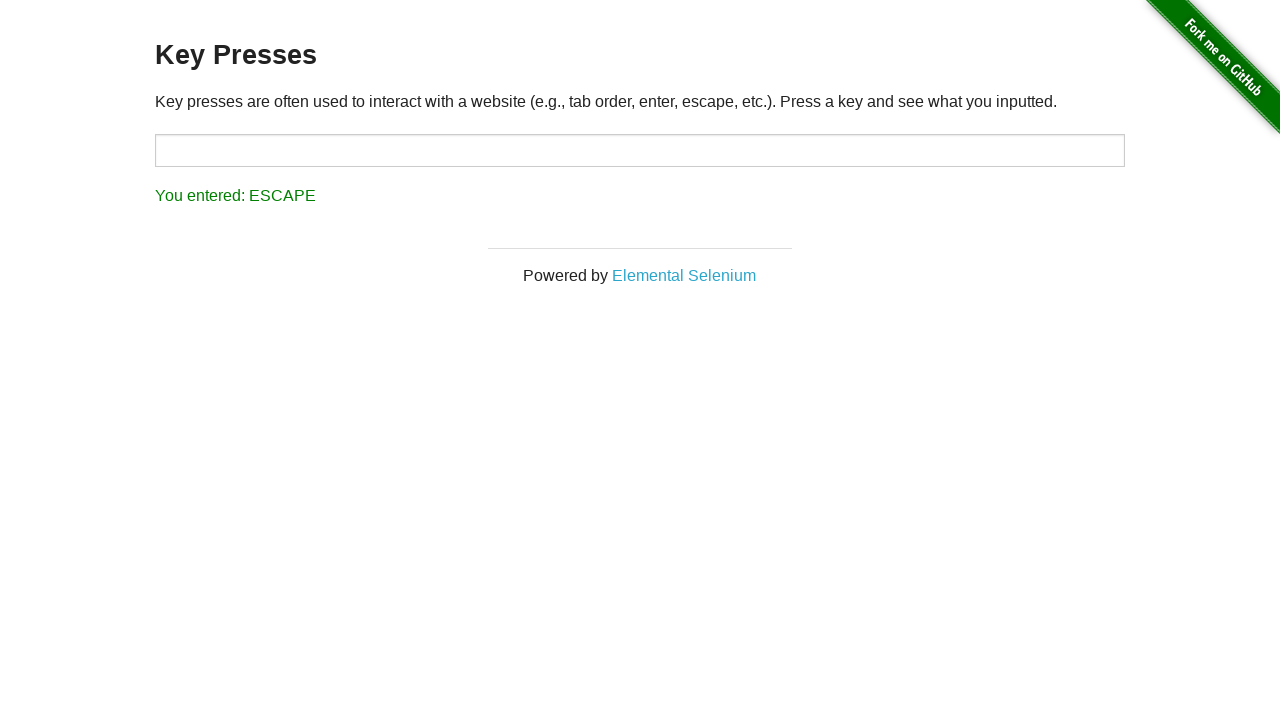

Pressed Space key on target element on #target
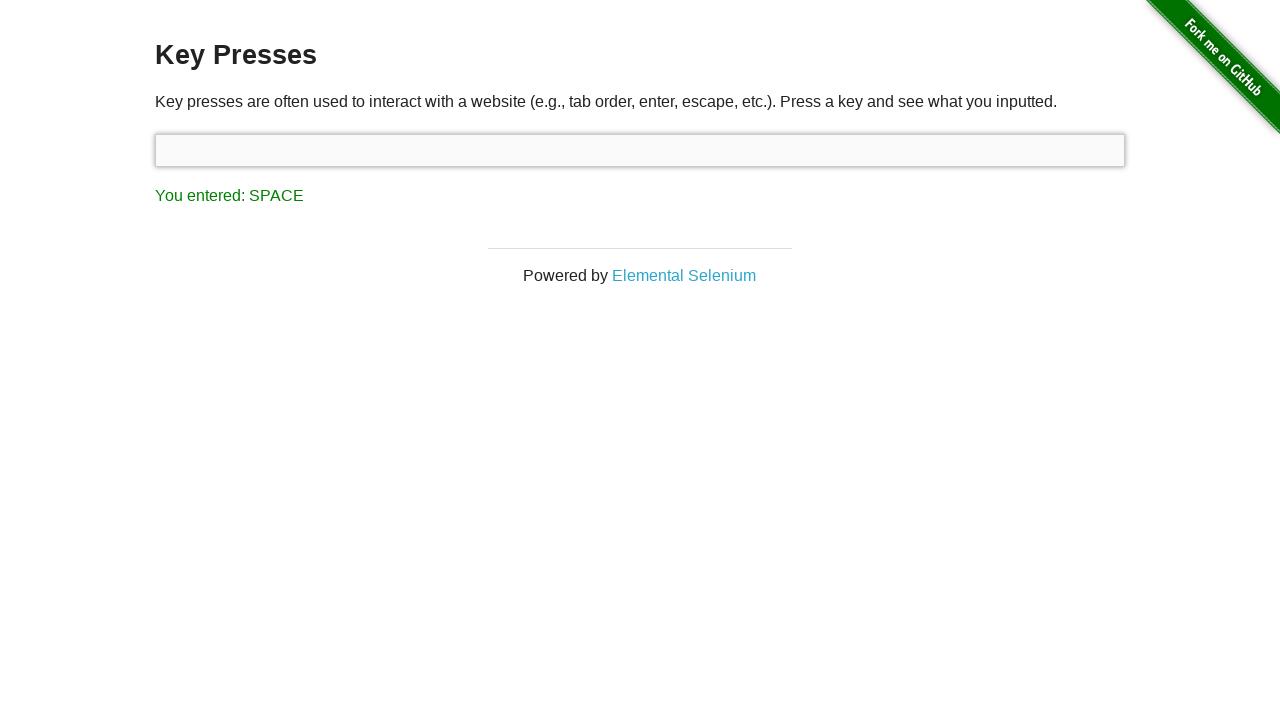

Result element loaded after Space key press
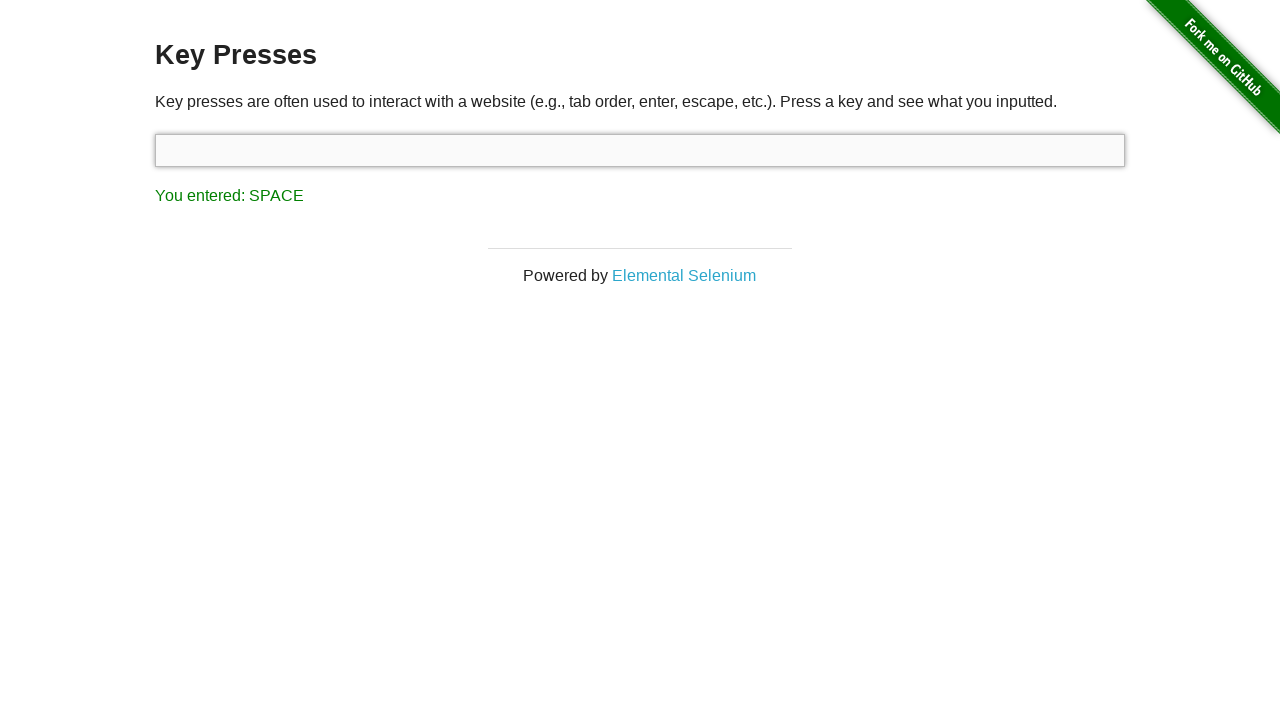

Retrieved result text: You entered: SPACE
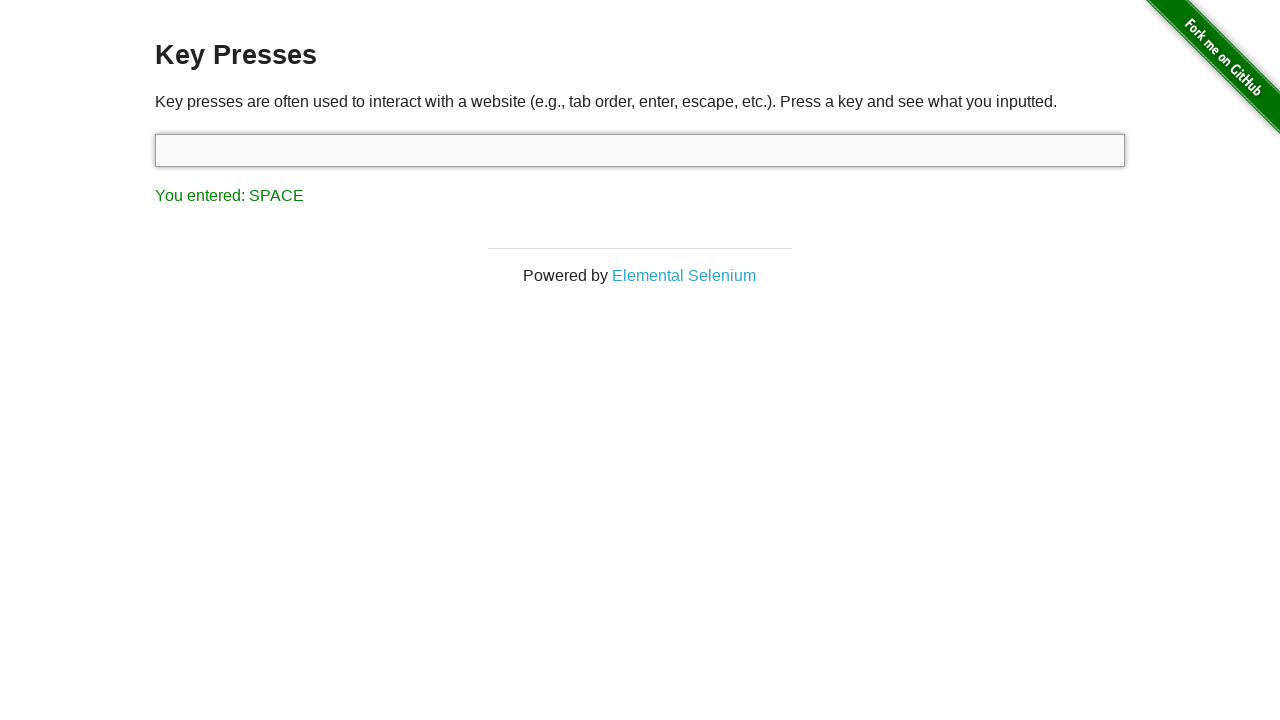

Verified result text confirms Space key was pressed
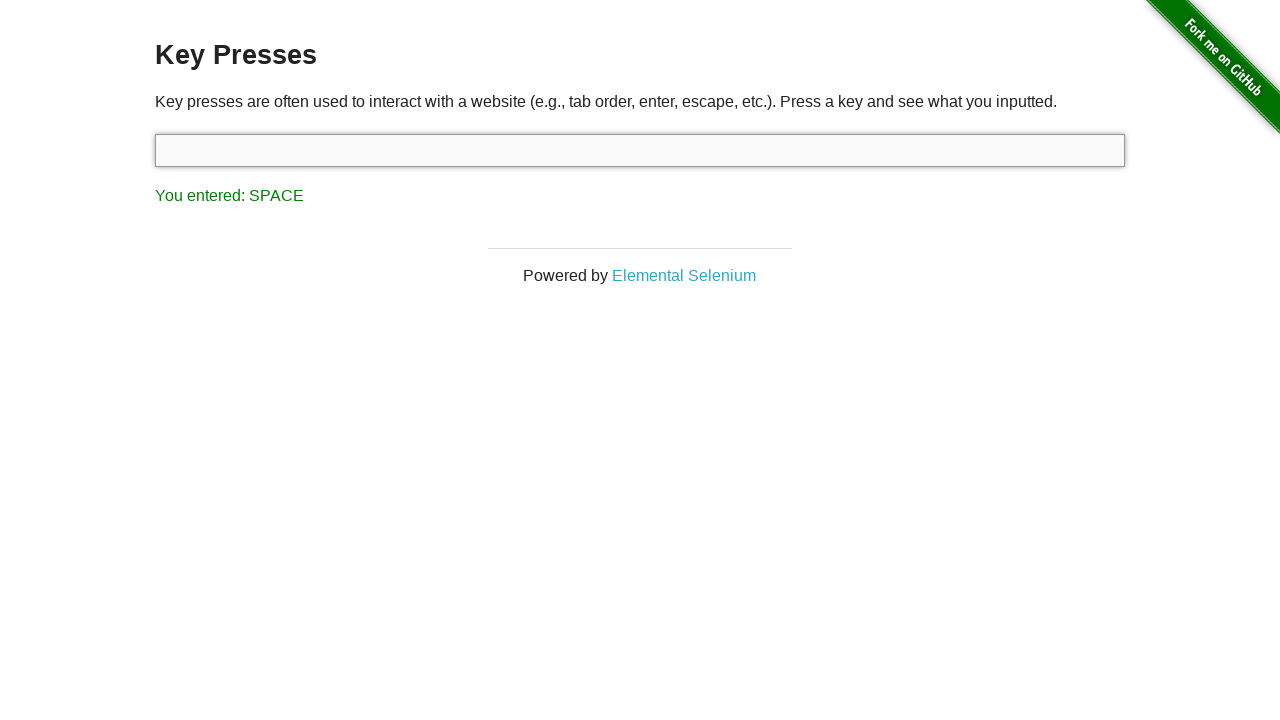

Pressed Tab key using keyboard
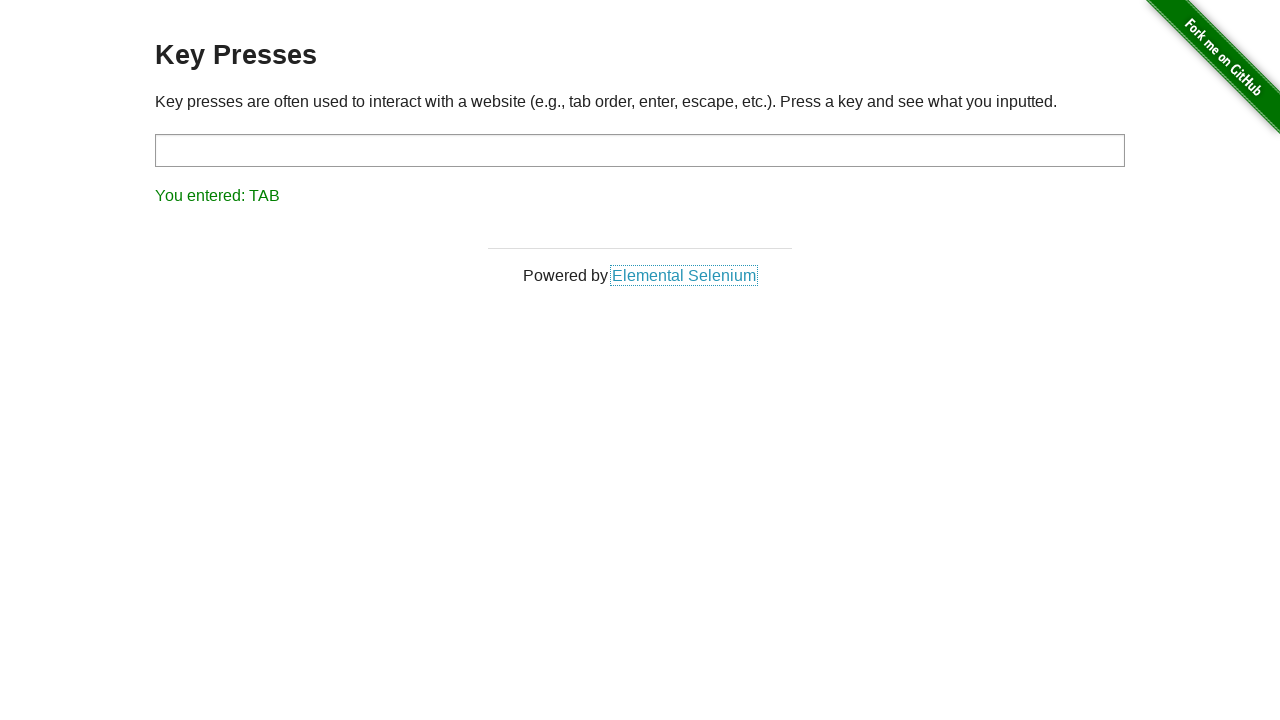

Retrieved result text after Tab press: You entered: TAB
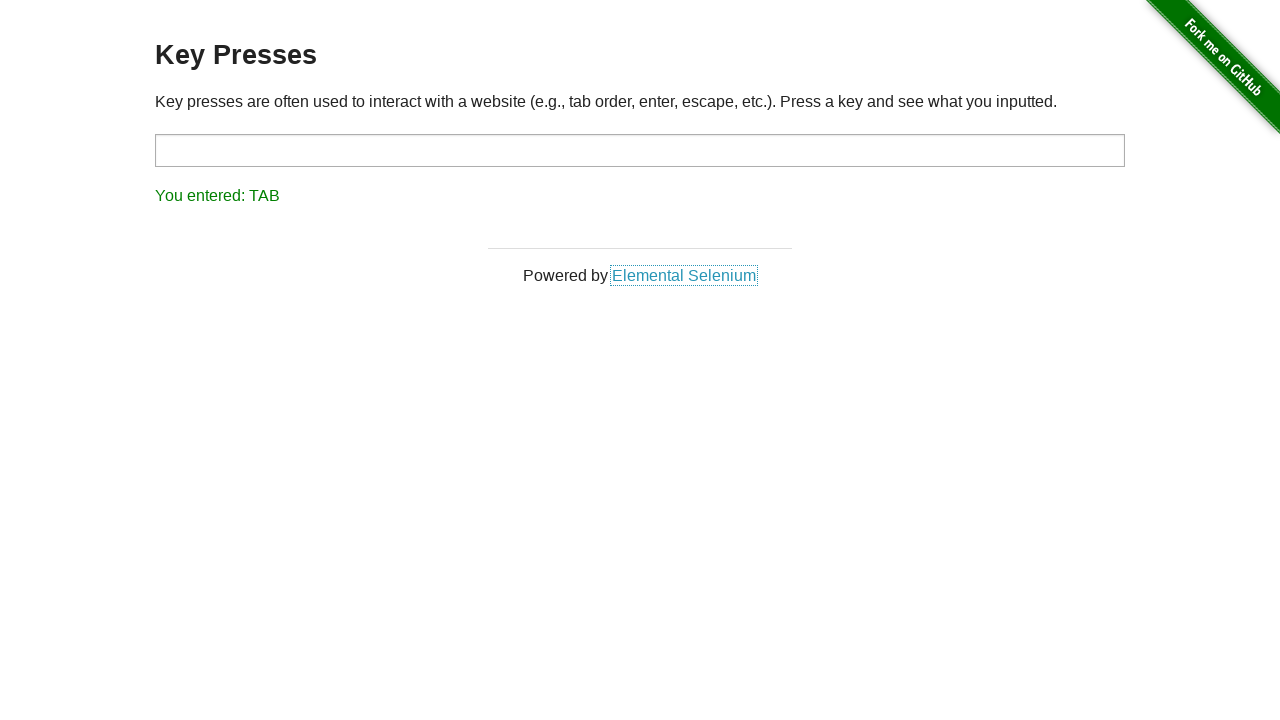

Verified result text confirms Tab key was pressed
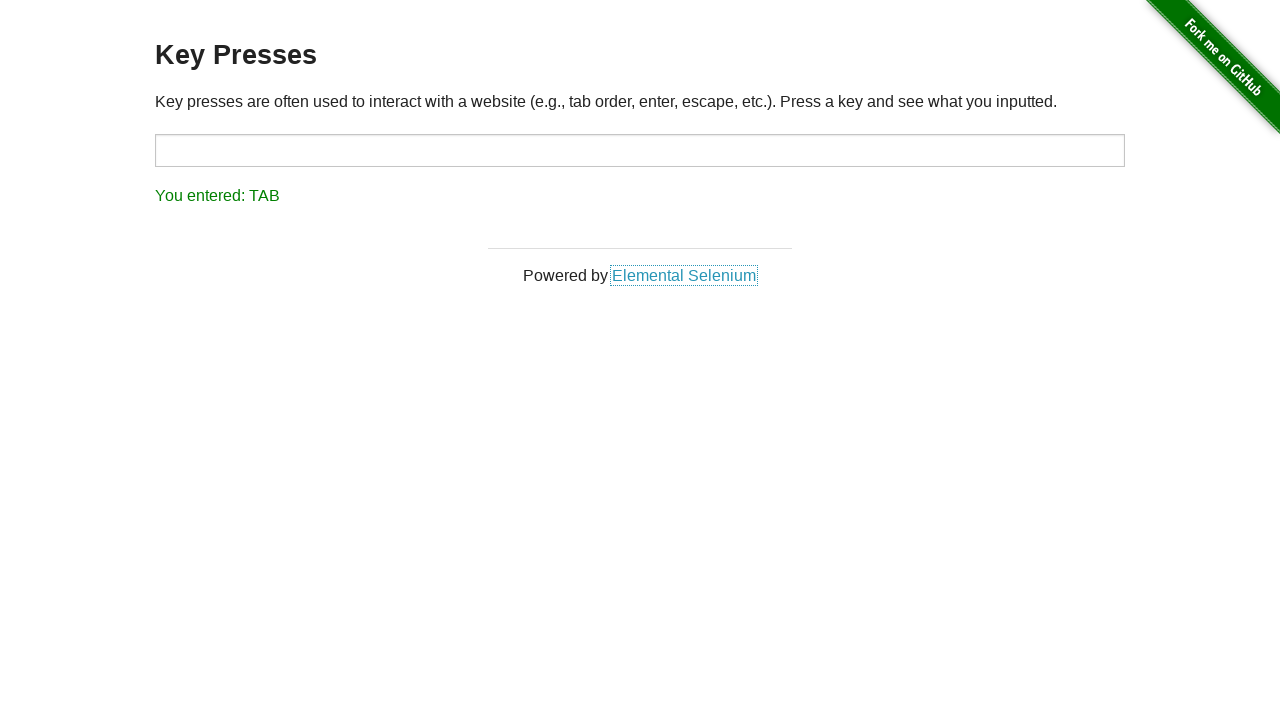

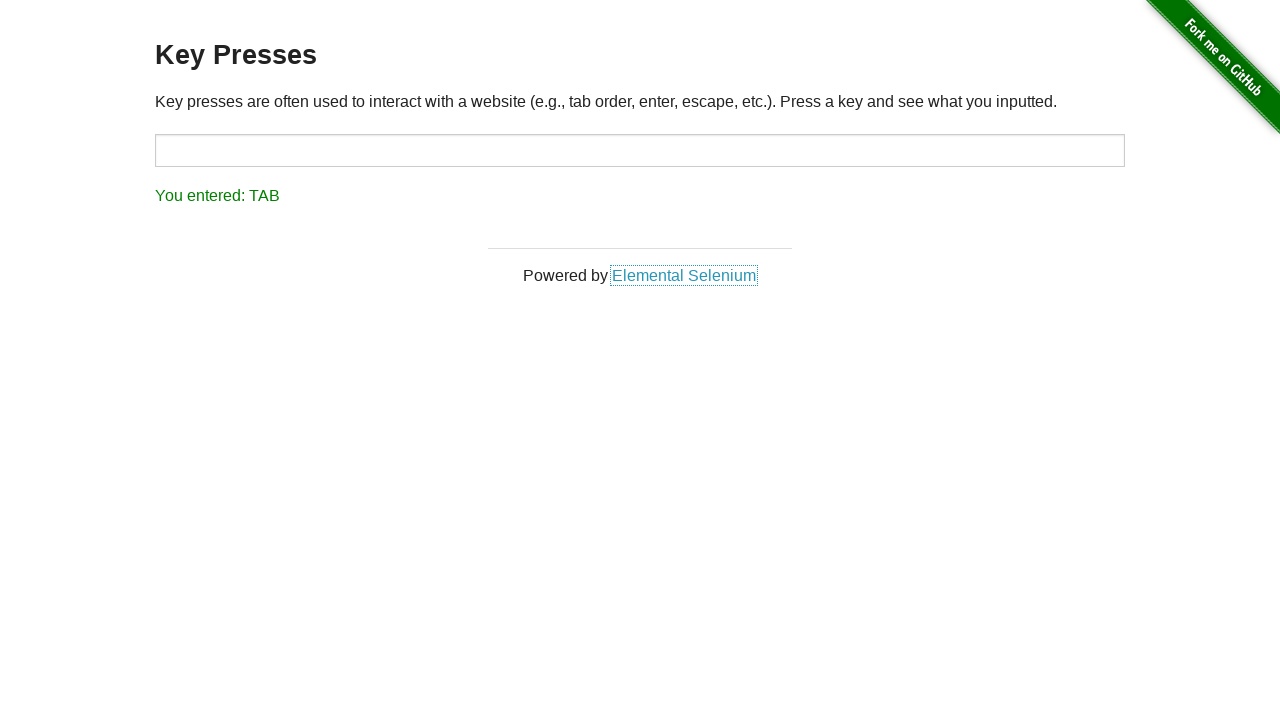